Tests various hyperlink functionalities including navigation, finding link destinations, checking for broken links, detecting duplicate links, and counting links on the page

Starting URL: https://www.leafground.com/link.xhtml

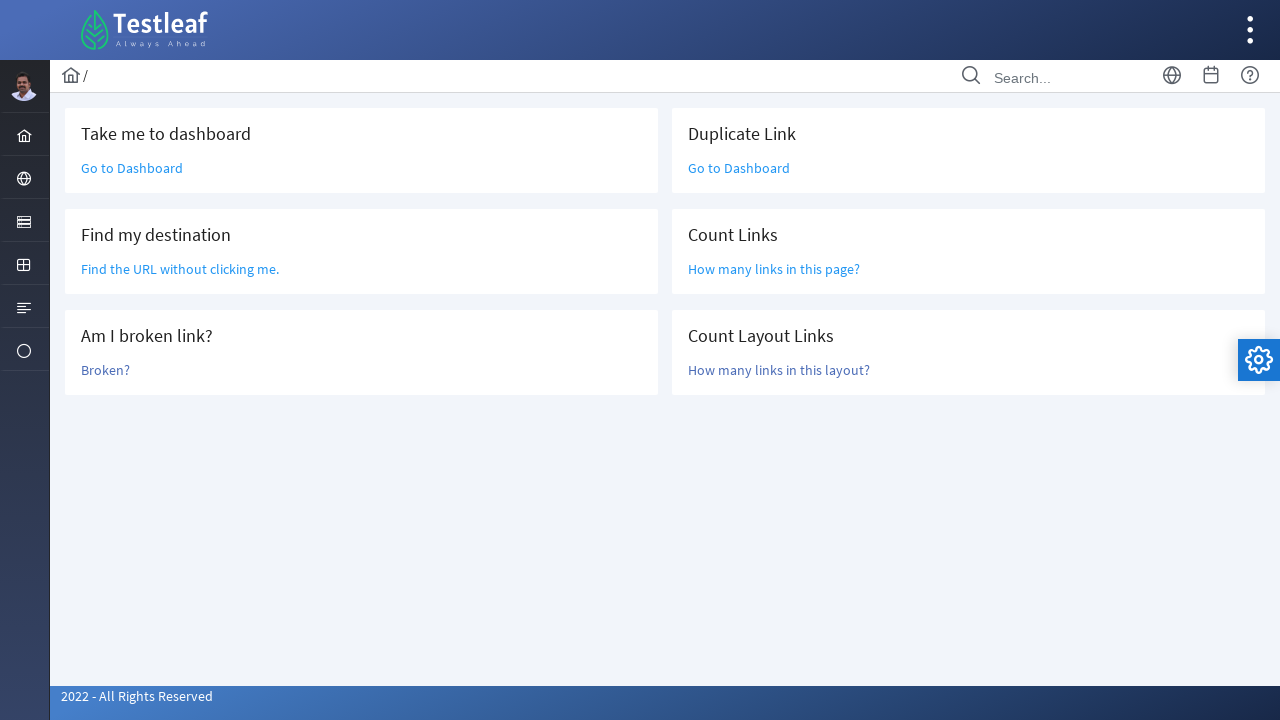

Clicked 'Go to Dashboard' link at (132, 168) on xpath=//h5[text()='Take me to dashboard']/following::a[text()='Go to Dashboard']
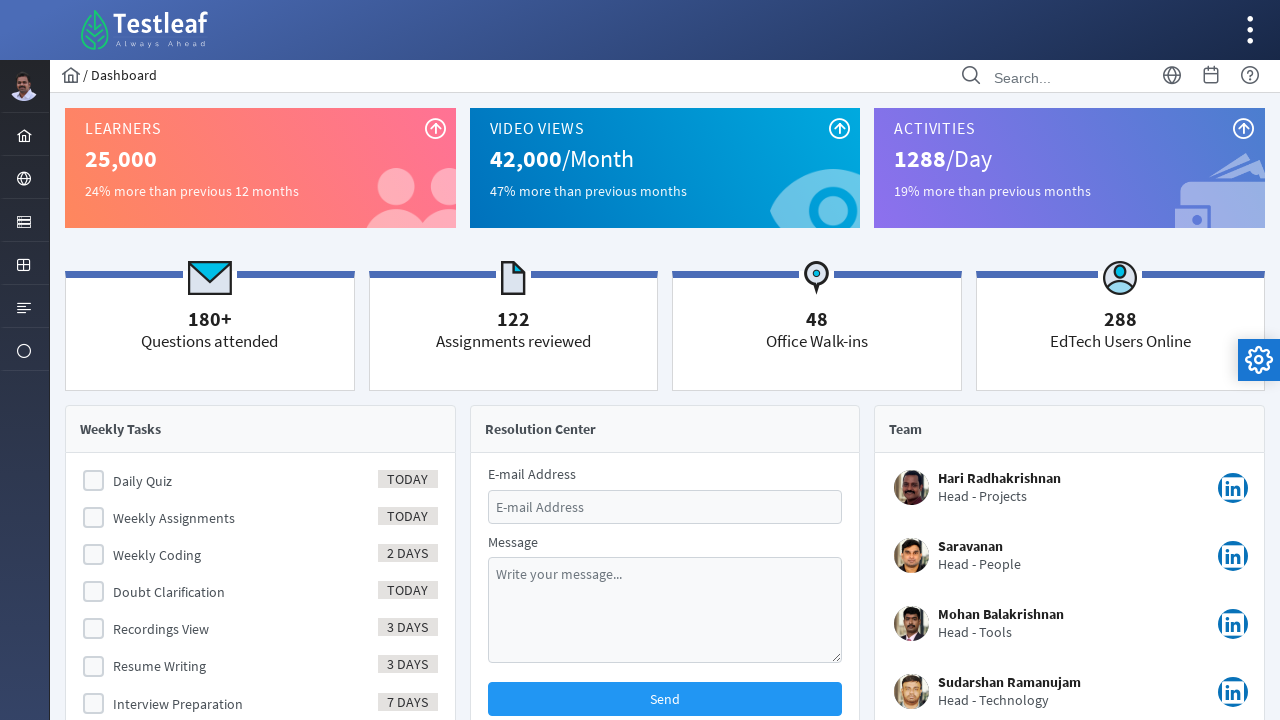

Navigated to Element section at (24, 220) on xpath=//span[text()='Element']/ancestor::a
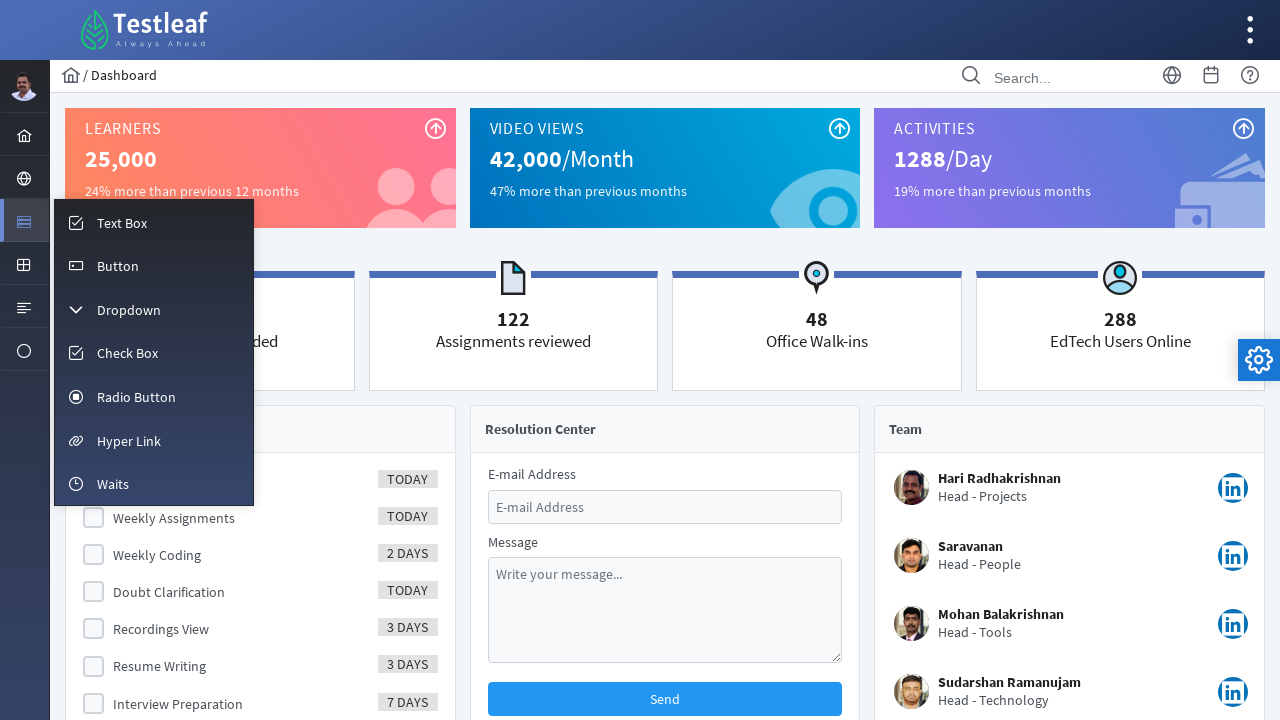

Clicked on Hyper Link option at (129, 441) on xpath=//span[text()='Hyper Link']
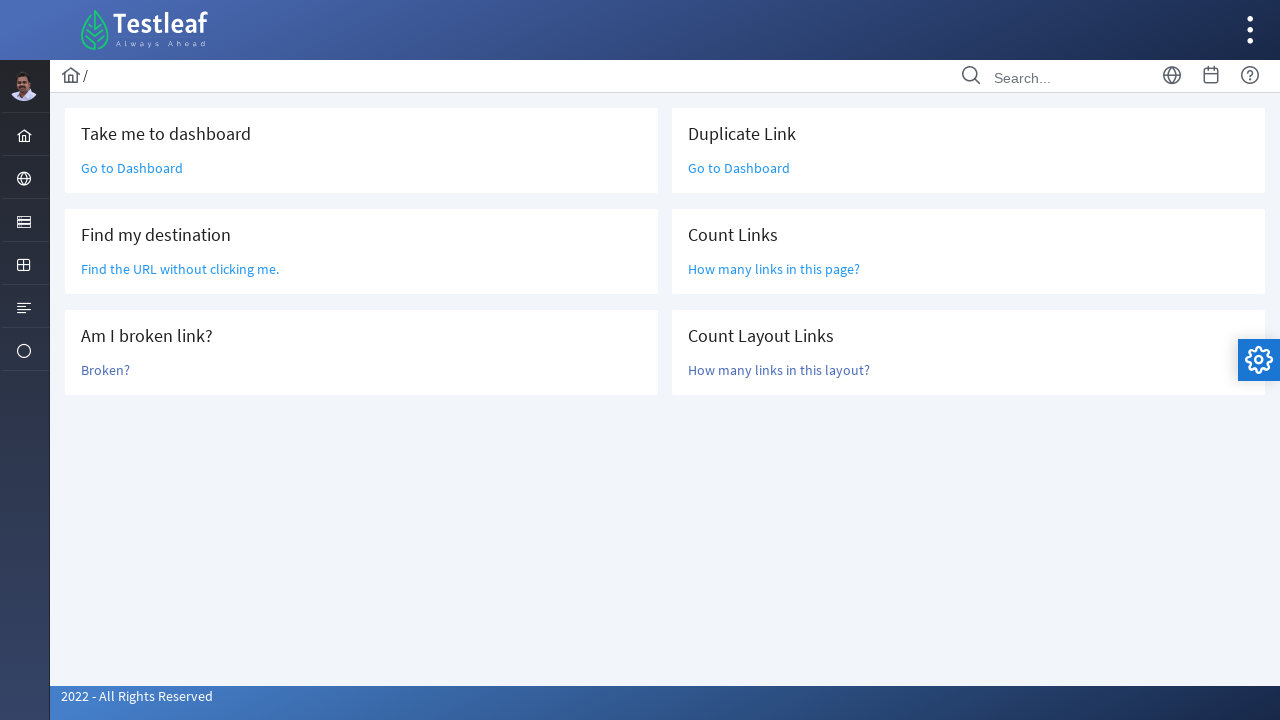

Retrieved destination URL: /grid.xhtml
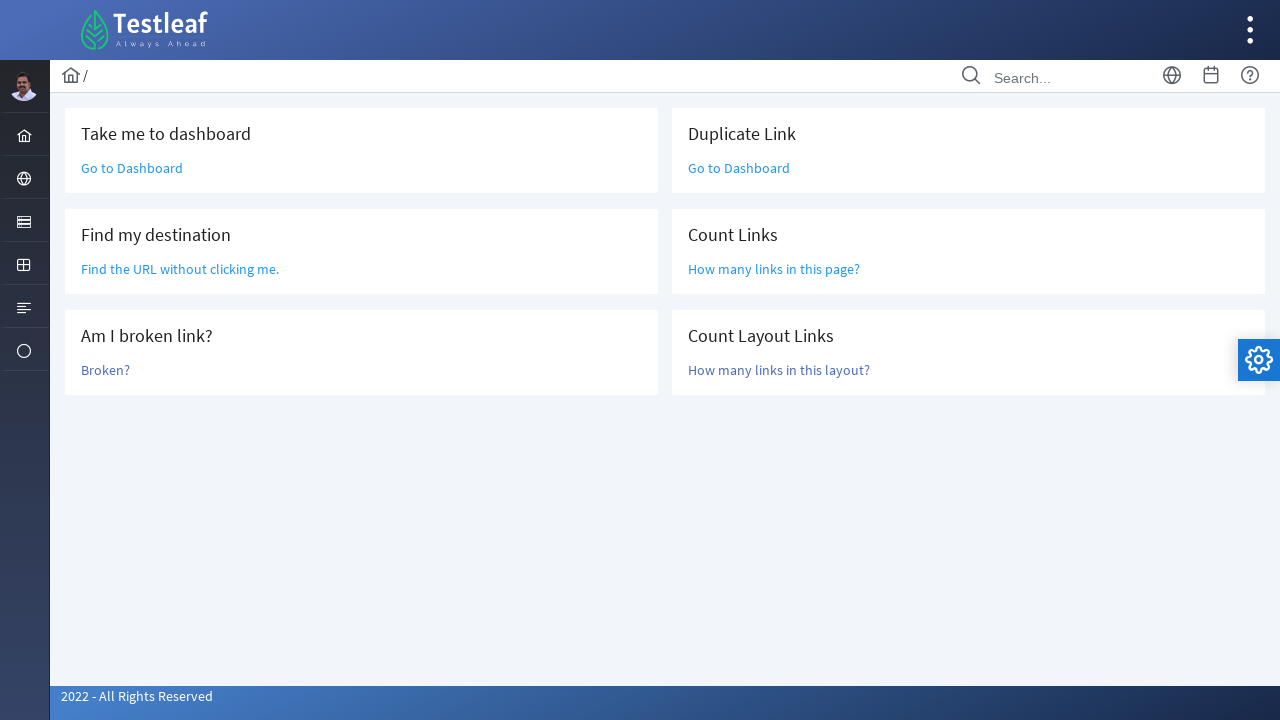

Retrieved broken link URL: lists.xhtml
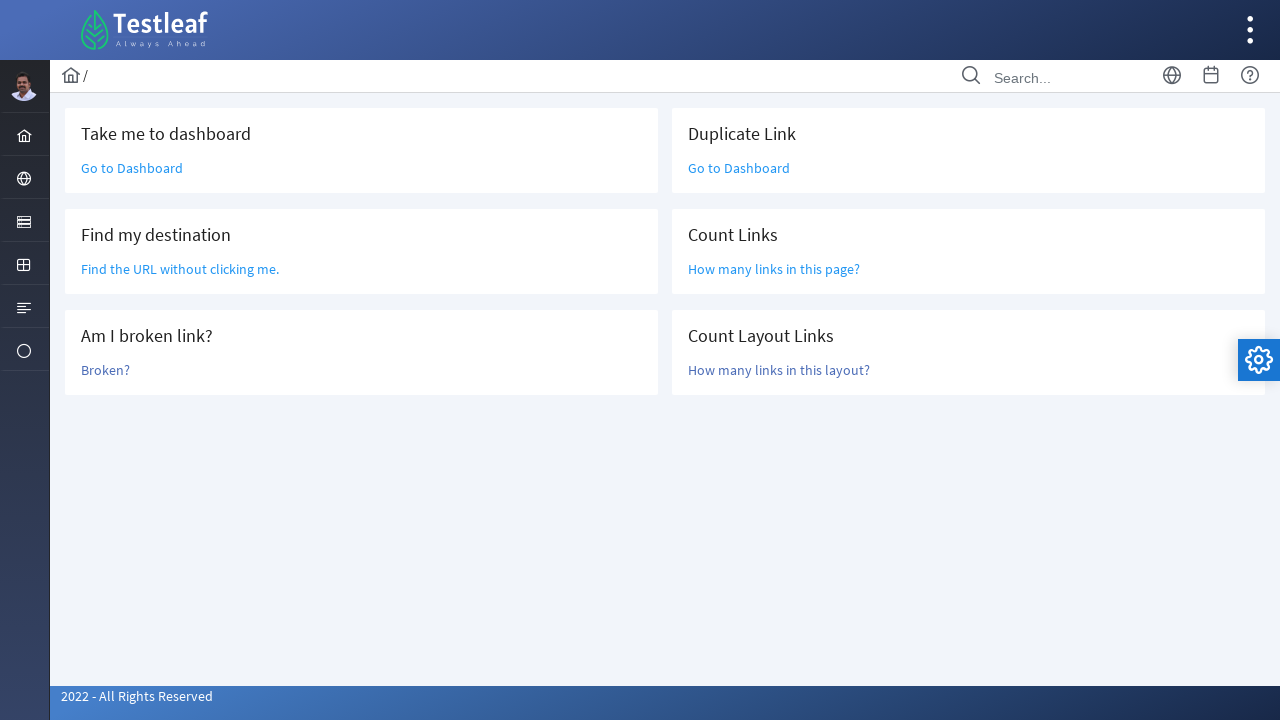

Counted dashboard links: 2 found
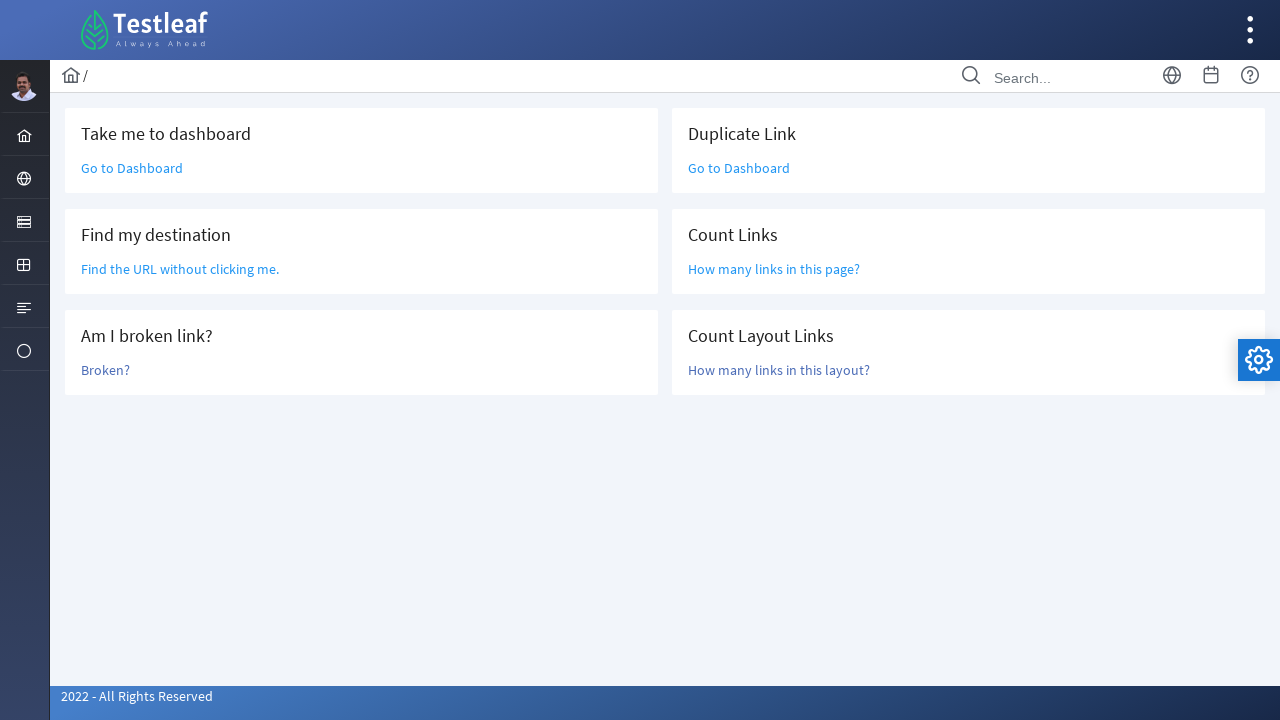

Counted total links on page: 46
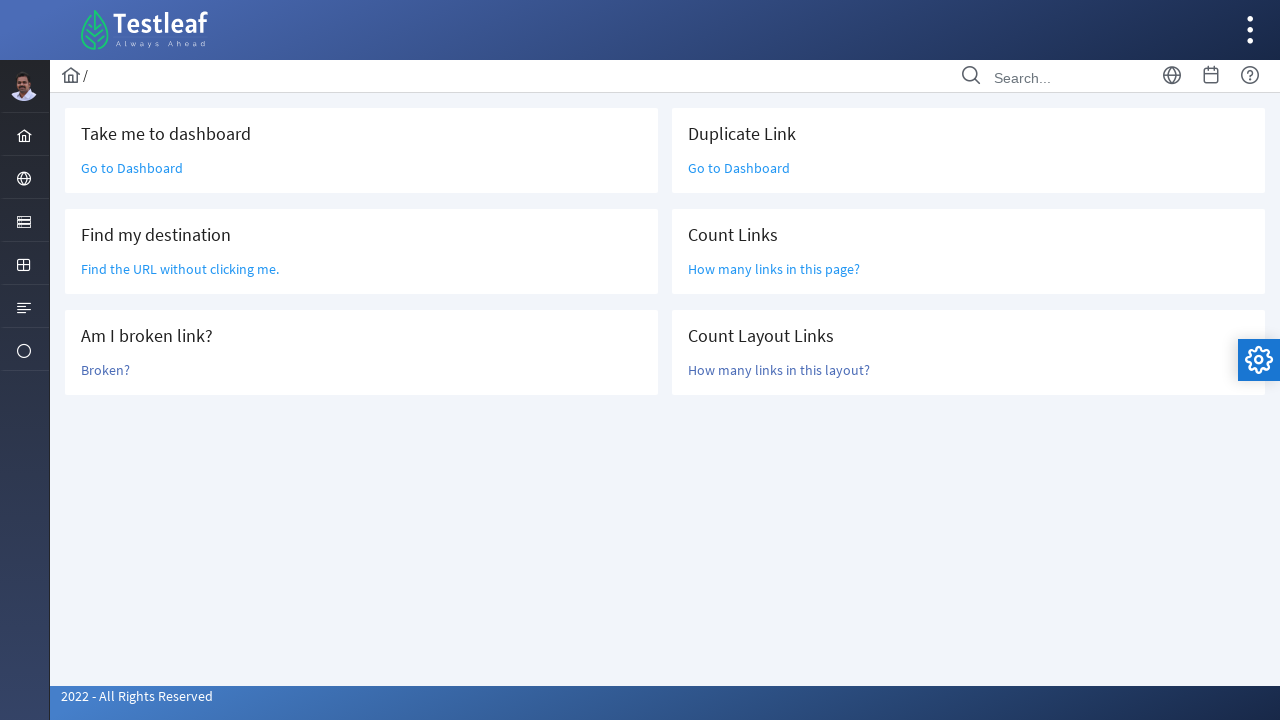

Counted links in layout section: 6
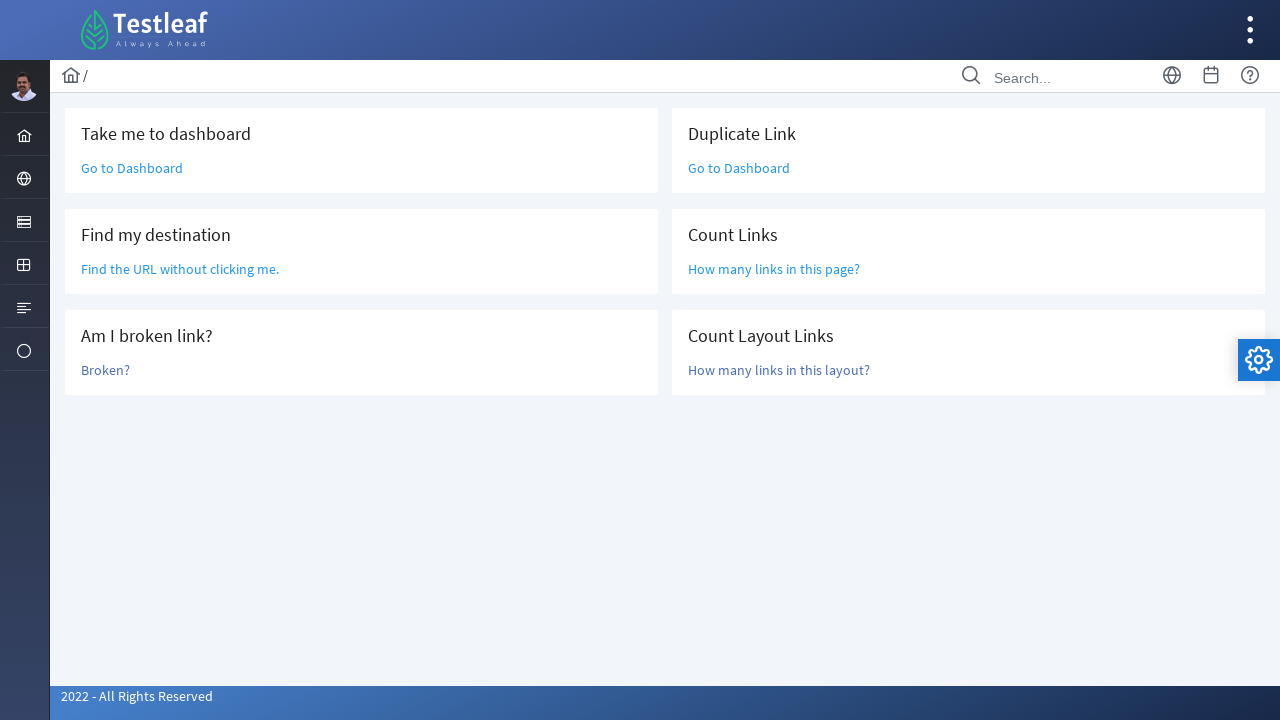

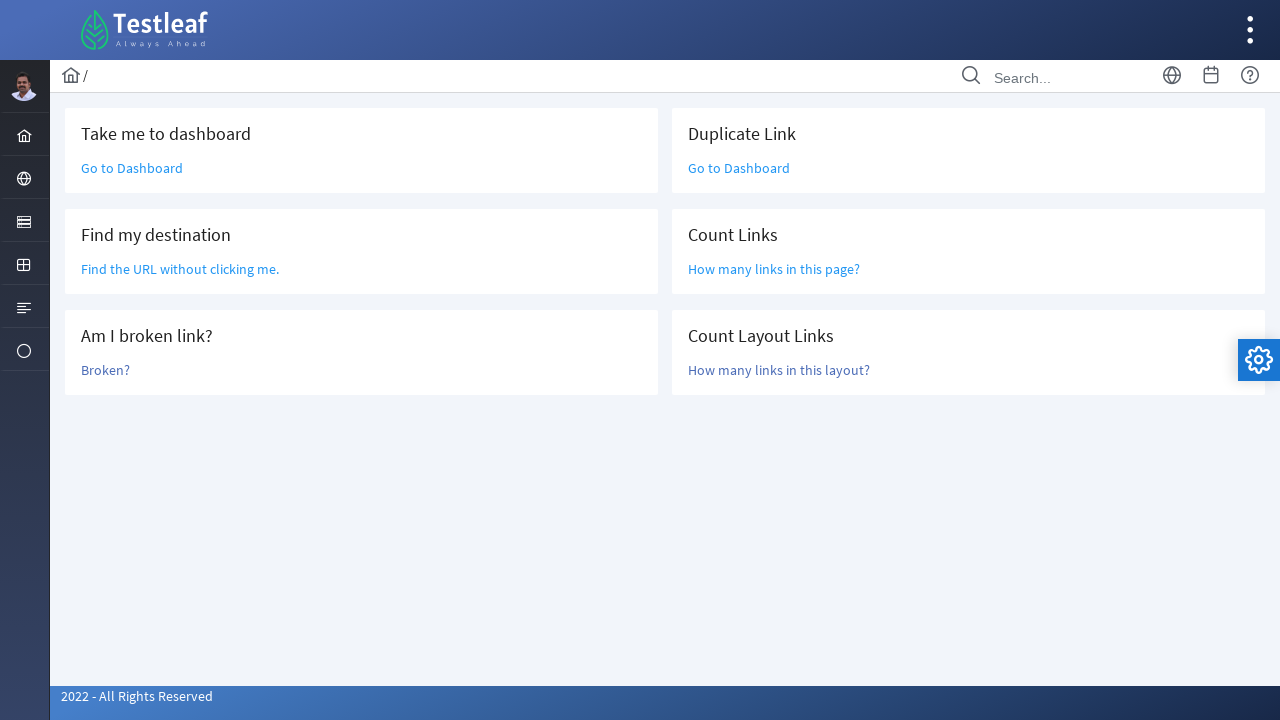